Tests opening a new tab, switching to it, reading content, and then closing it

Starting URL: https://demoqa.com/browser-windows

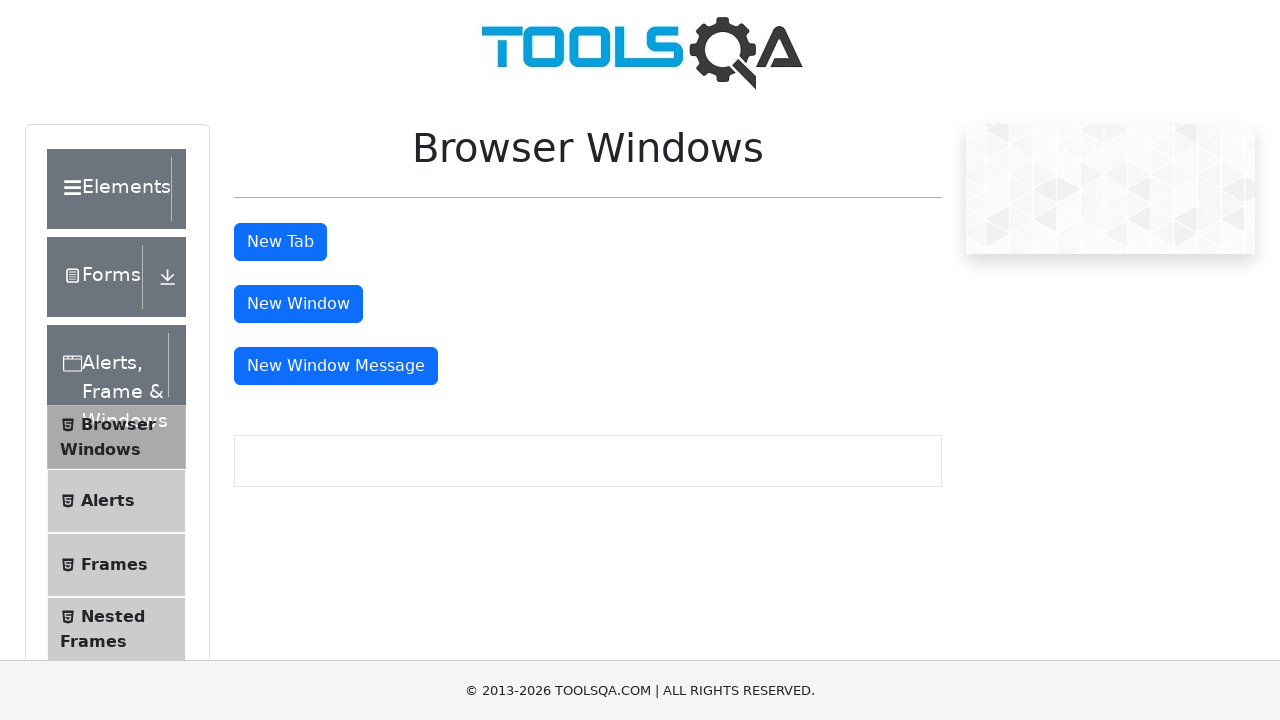

Clicked button to open new tab at (280, 242) on #tabButton
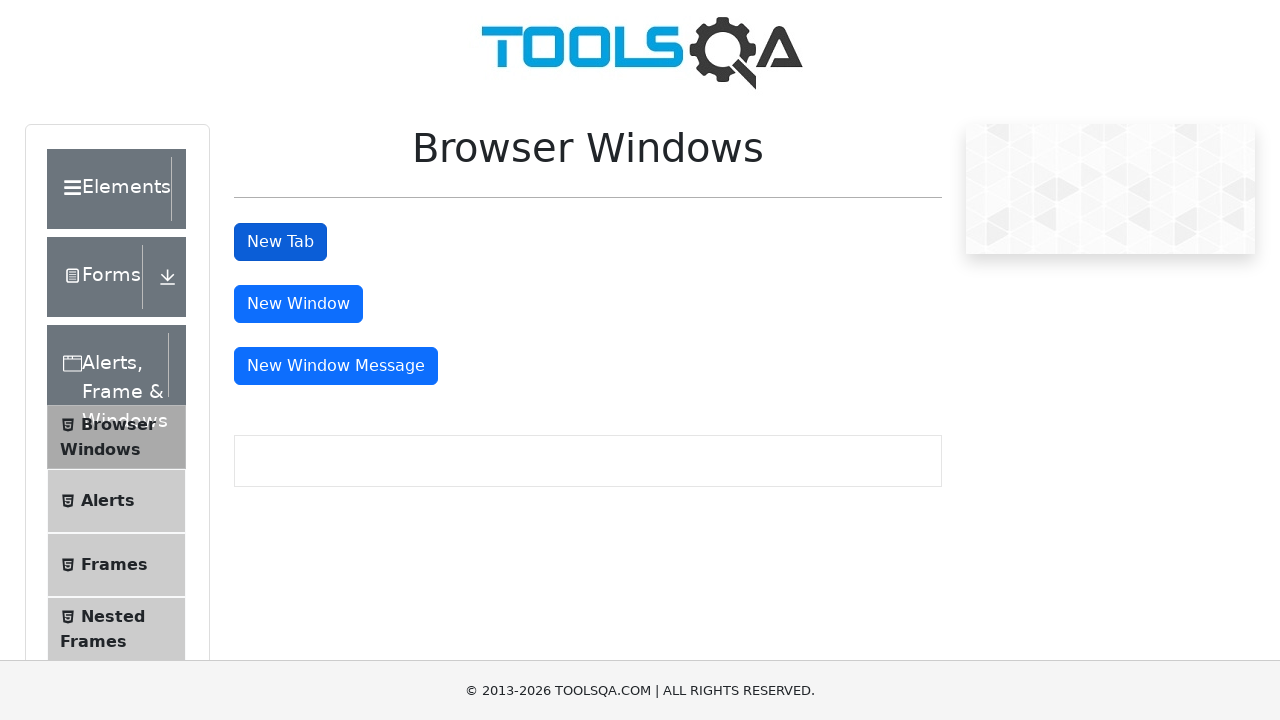

New tab opened and captured
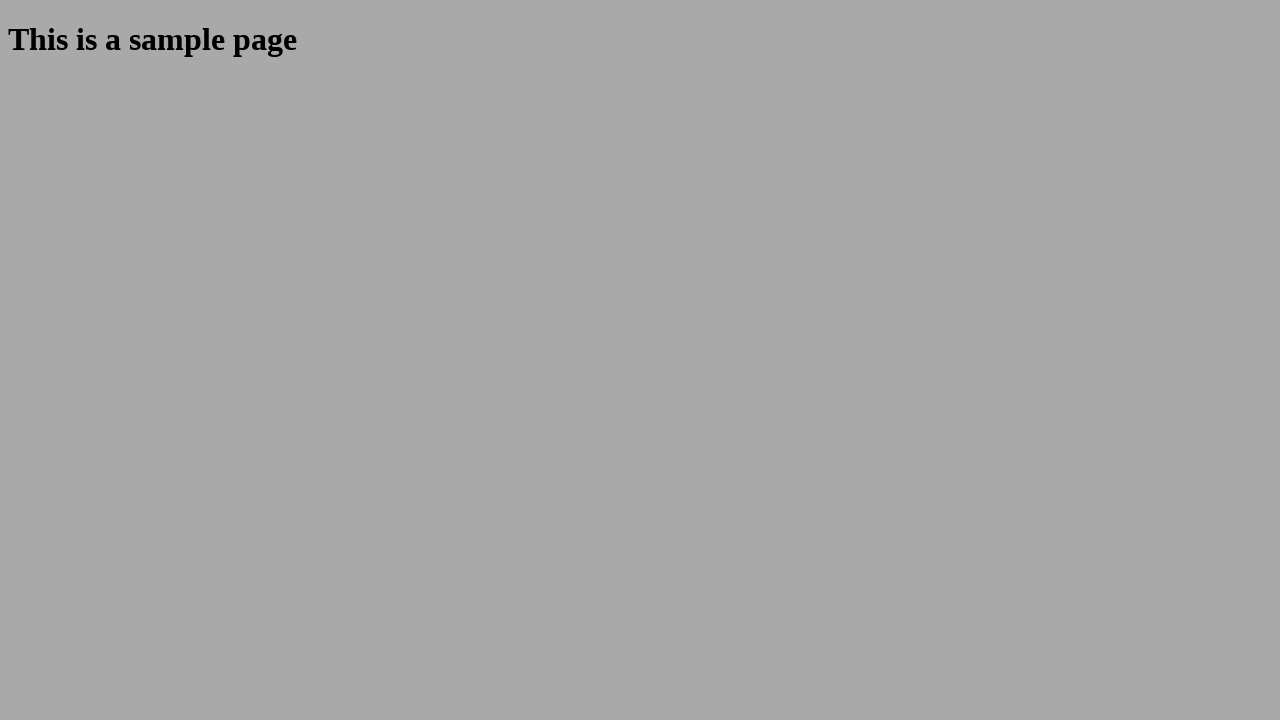

Read text from new tab: 'This is a sample page'
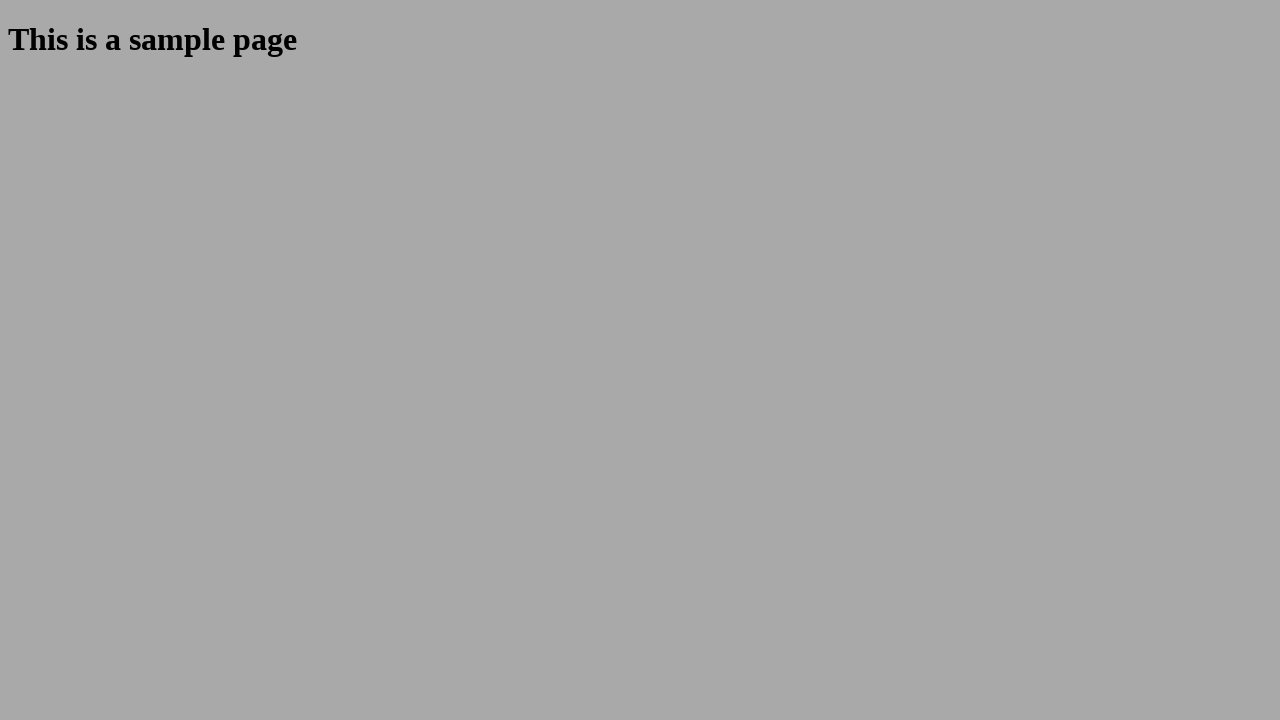

Closed new tab
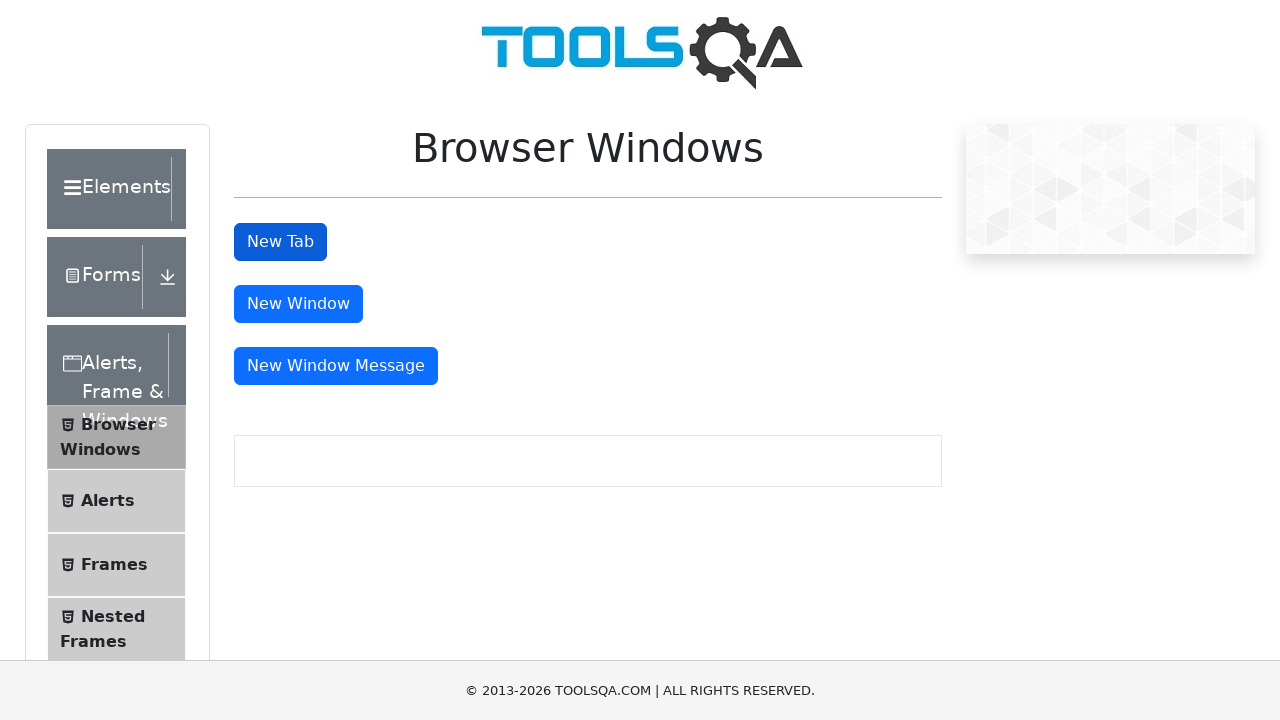

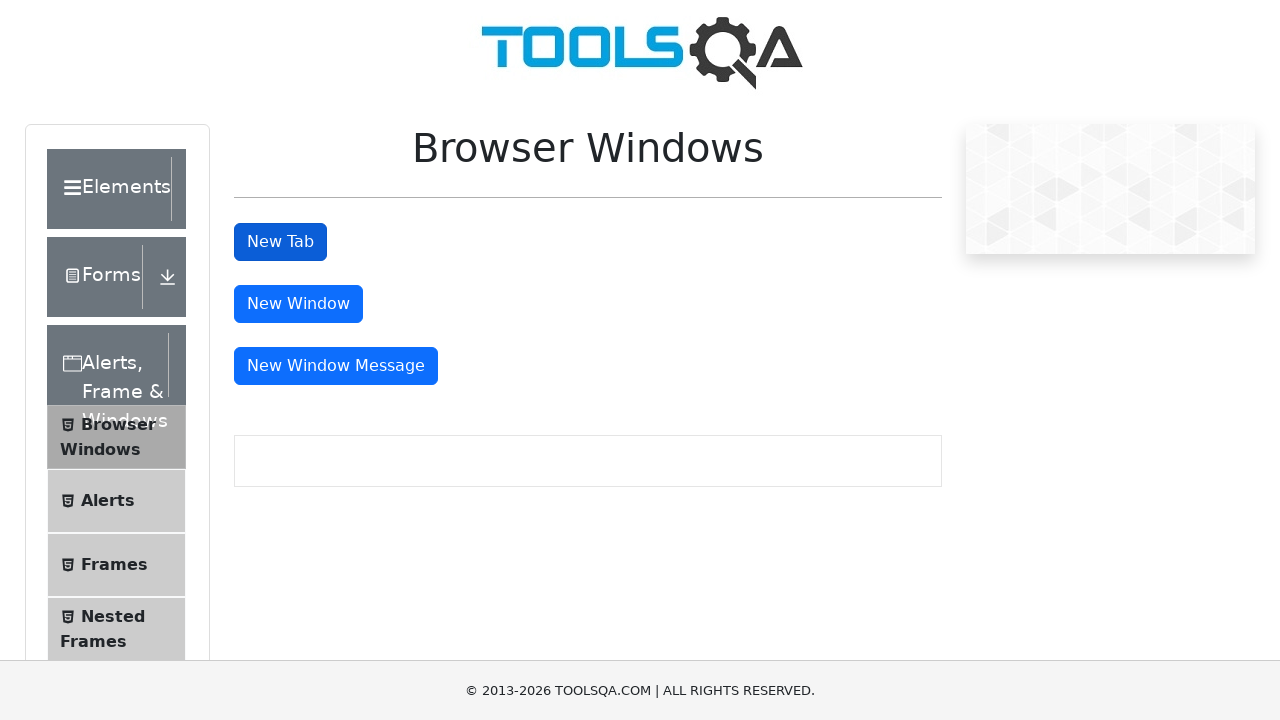